Tests drag and drop functionality by dragging a box element and dropping it onto a target drop zone, then verifying the "Dropped!" text appears

Starting URL: https://demoqa.com/droppable/

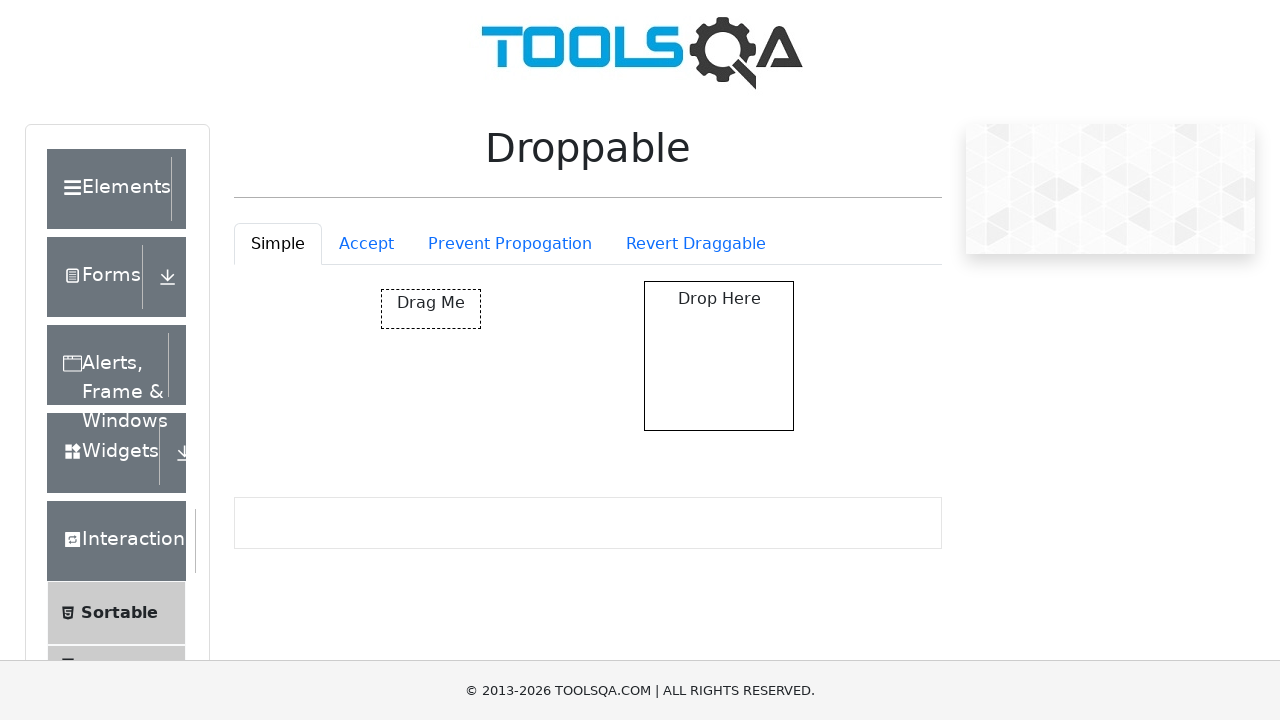

Waited for draggable element to be visible
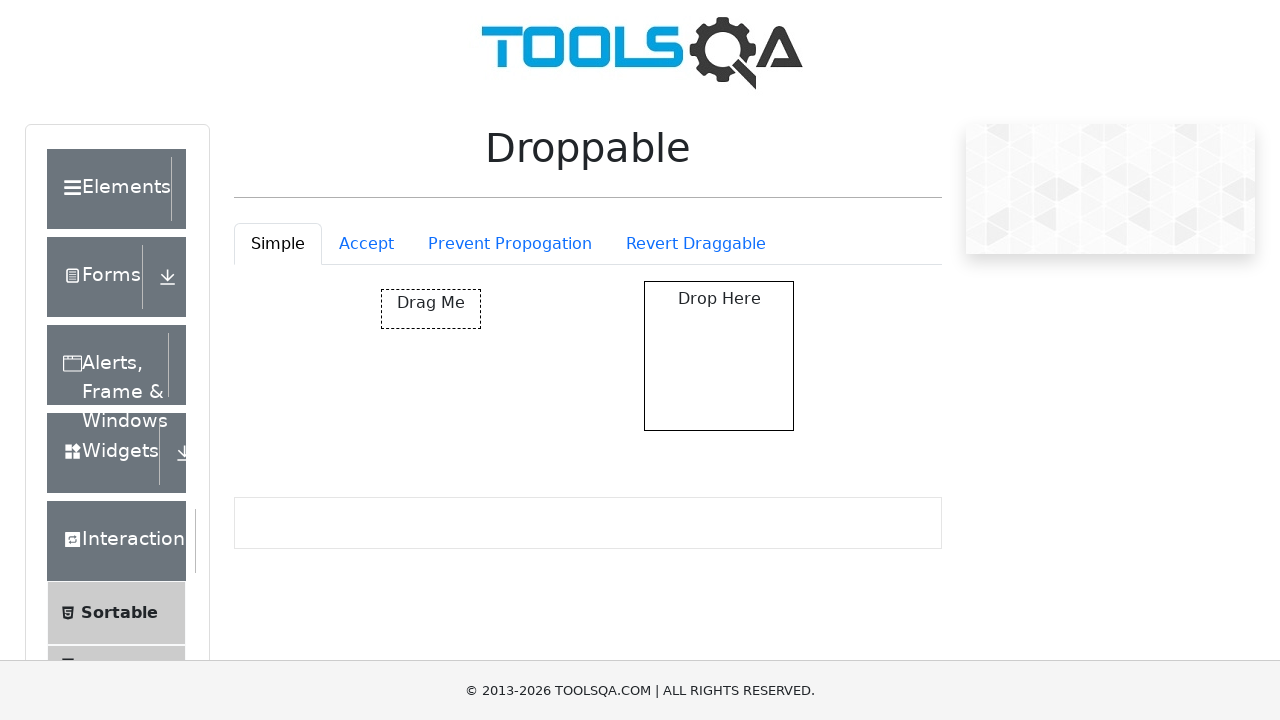

Waited for droppable element to be visible
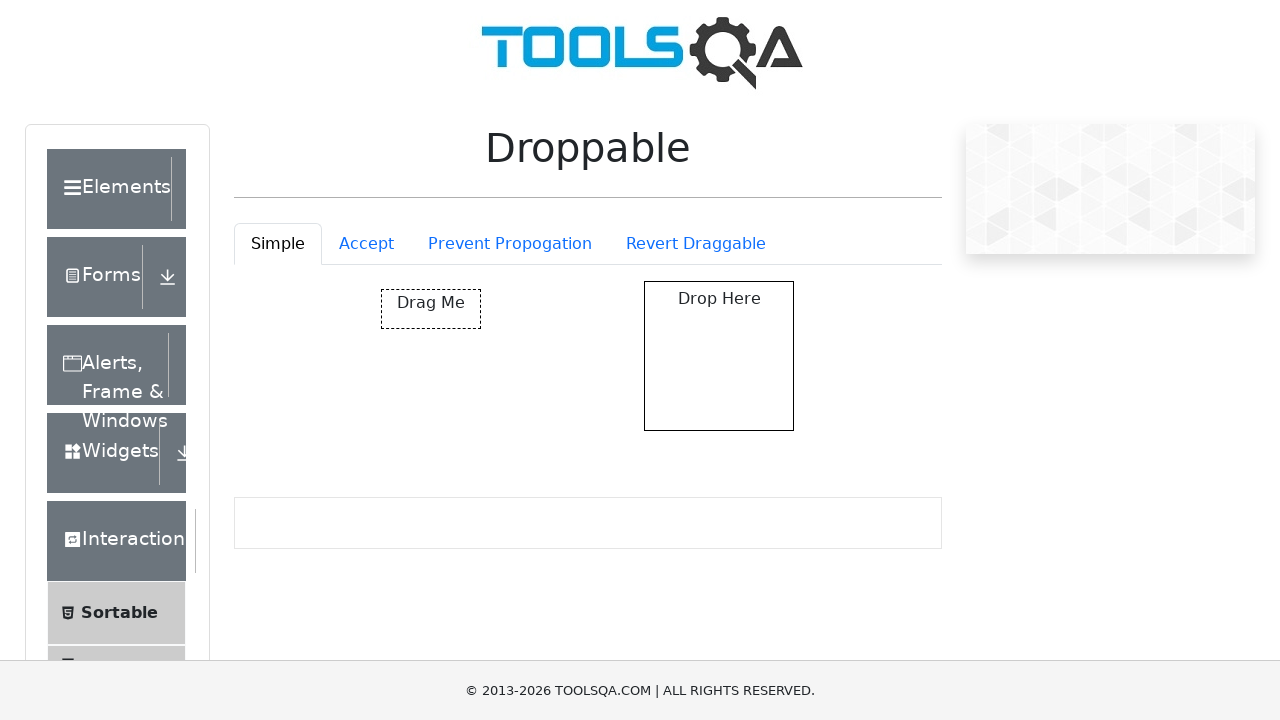

Dragged box element and dropped it onto target drop zone at (719, 356)
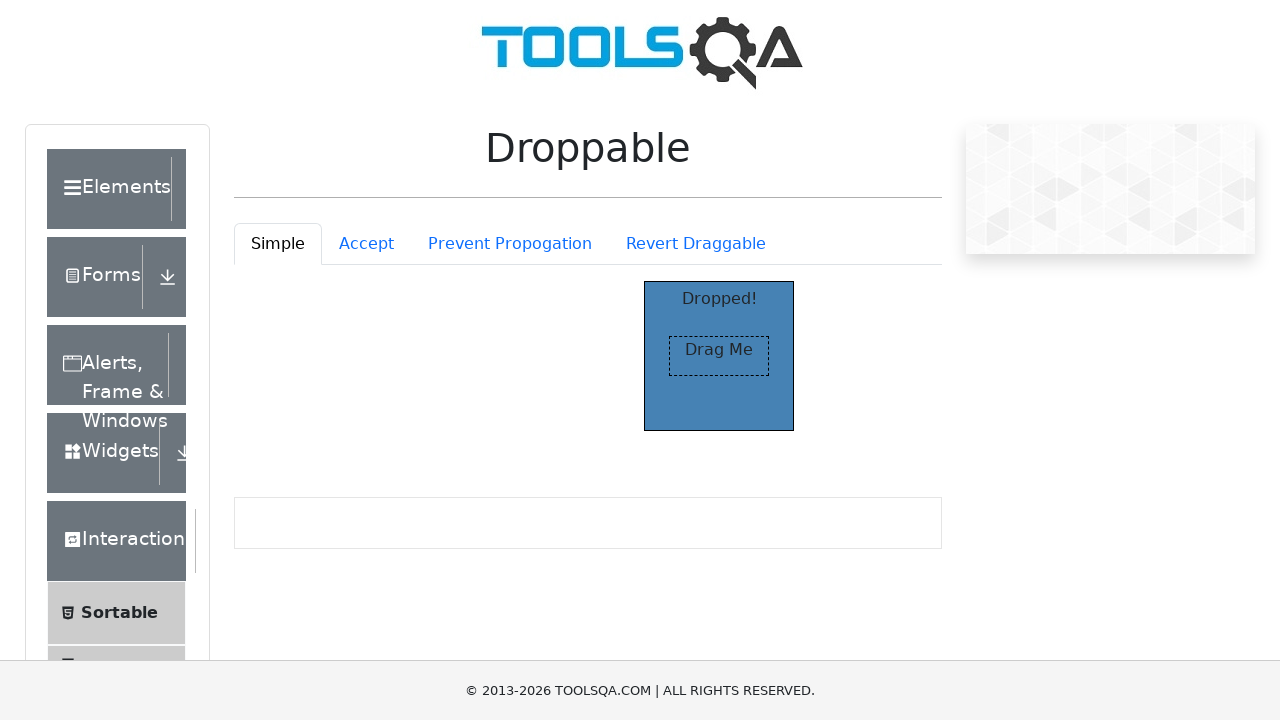

Verified that 'Dropped!' text appears in drop zone after successful drop
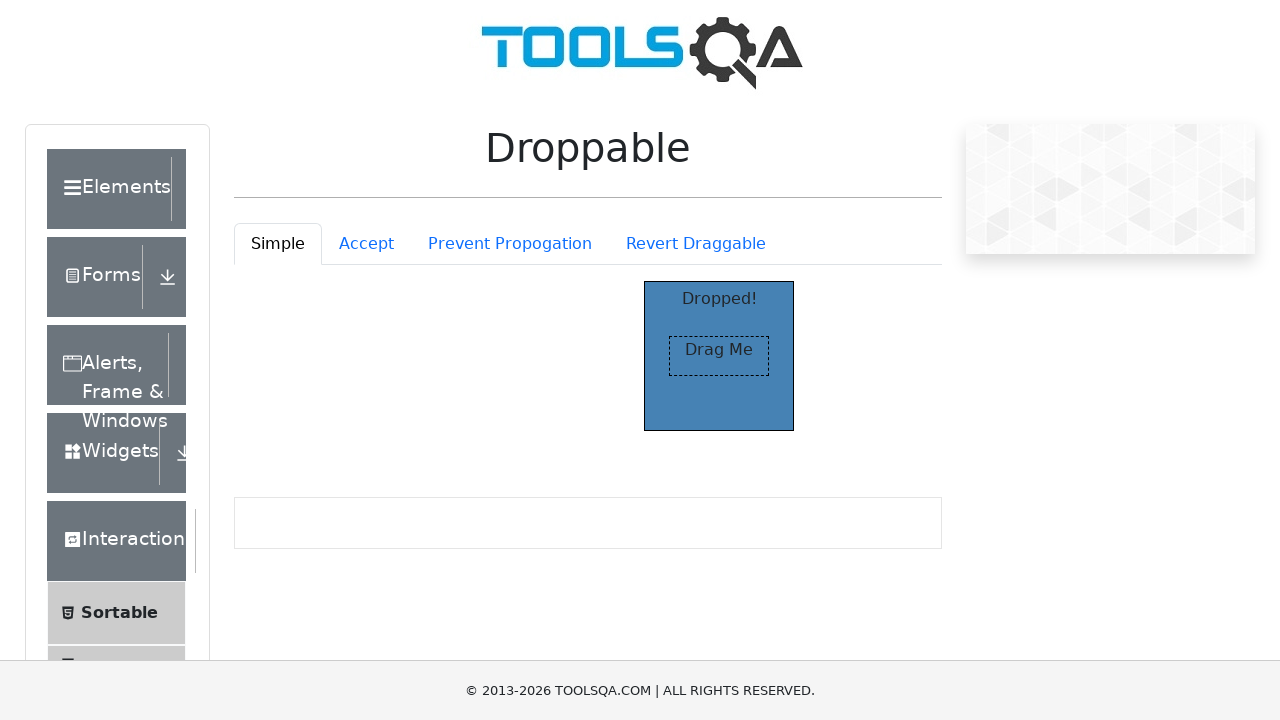

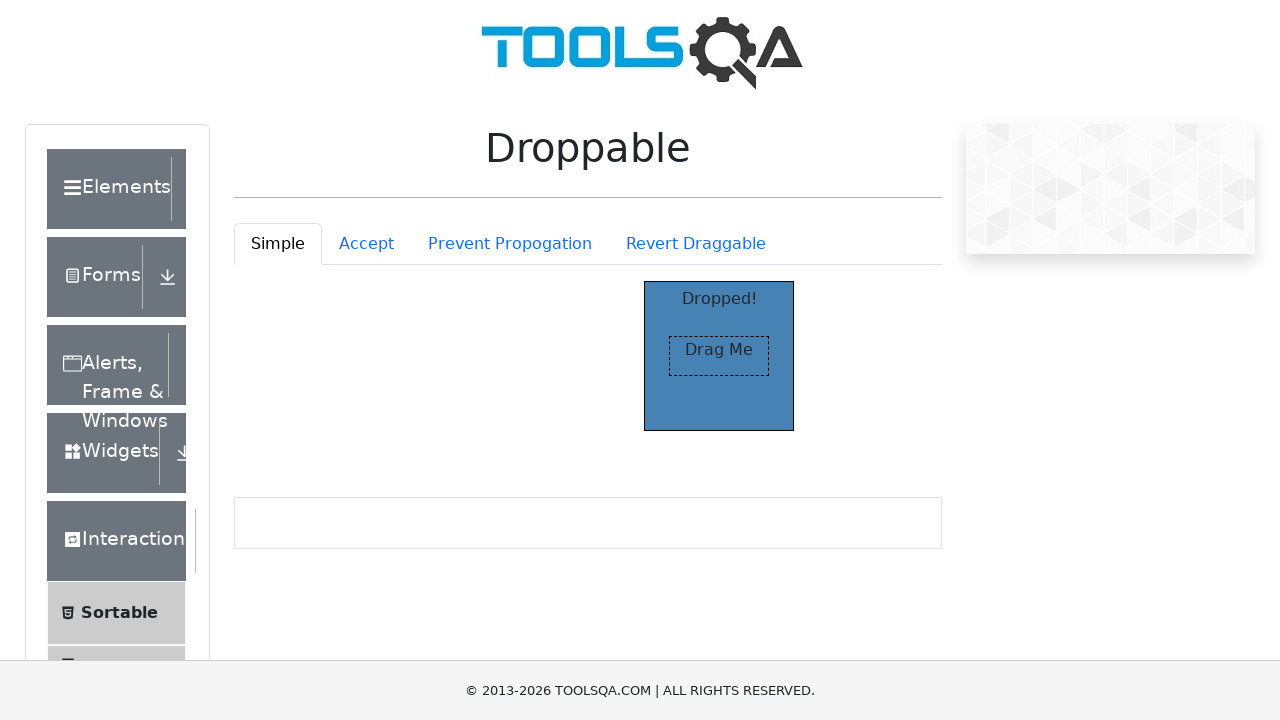